Tests drag and drop functionality on jQueryUI demo page by dragging an element and dropping it onto a target area within an iframe

Starting URL: https://jqueryui.com/droppable/

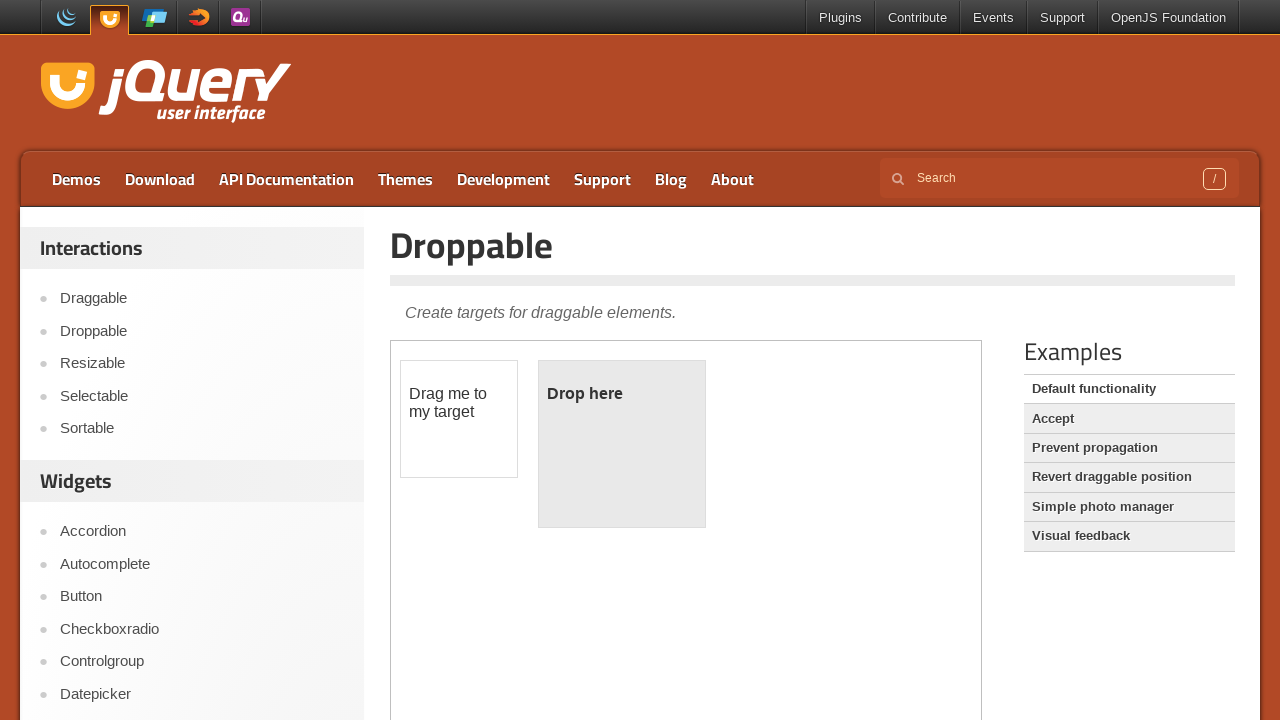

Located the demo-frame iframe
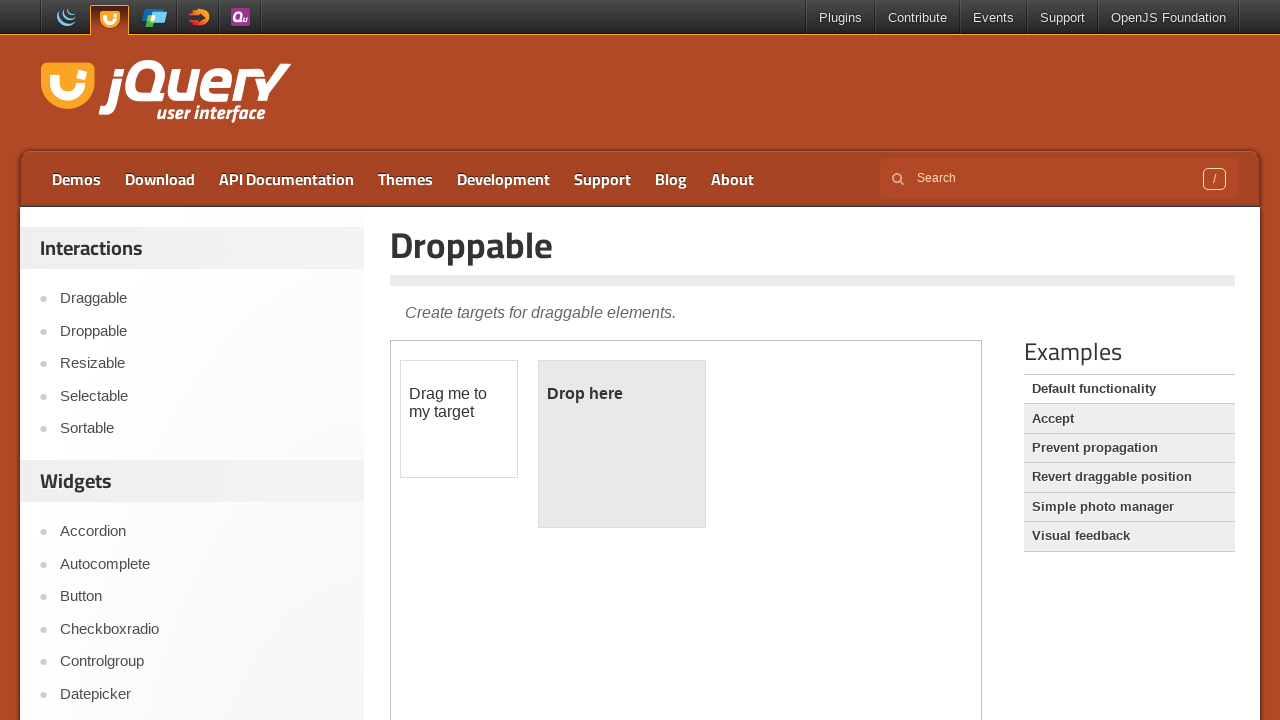

Located the draggable element with id 'draggable' inside the iframe
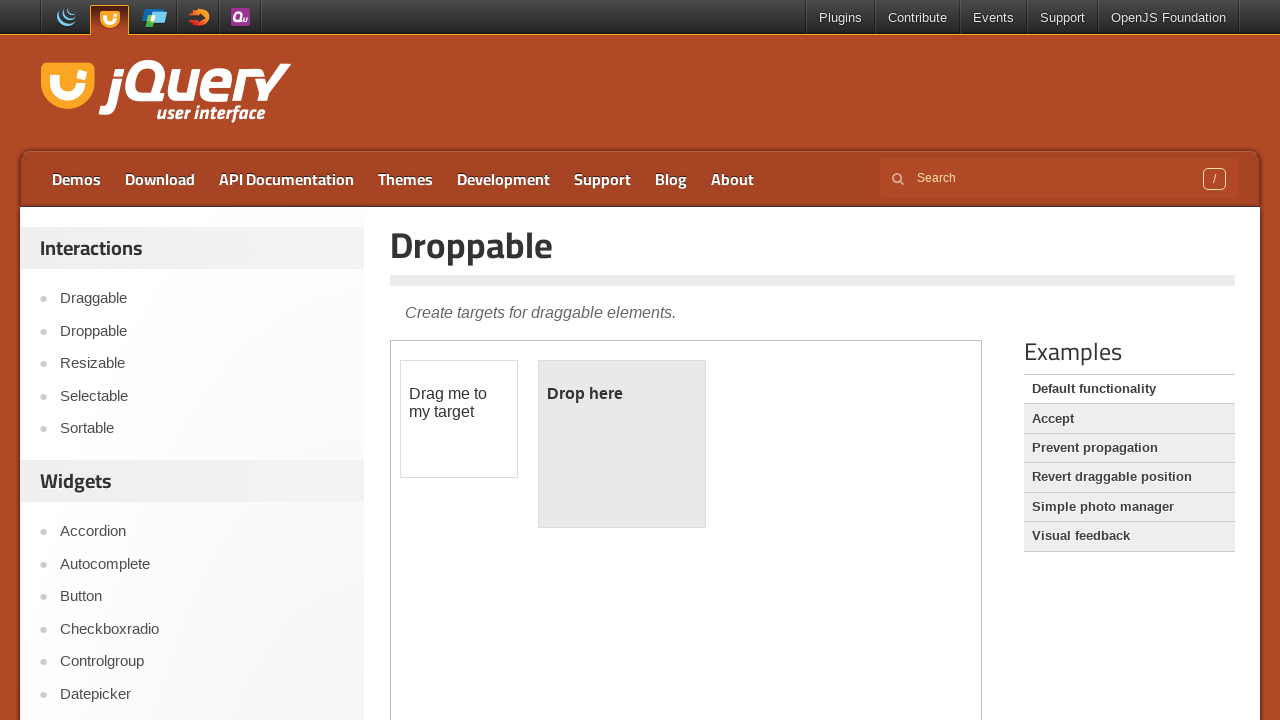

Located the droppable element with id 'droppable' inside the iframe
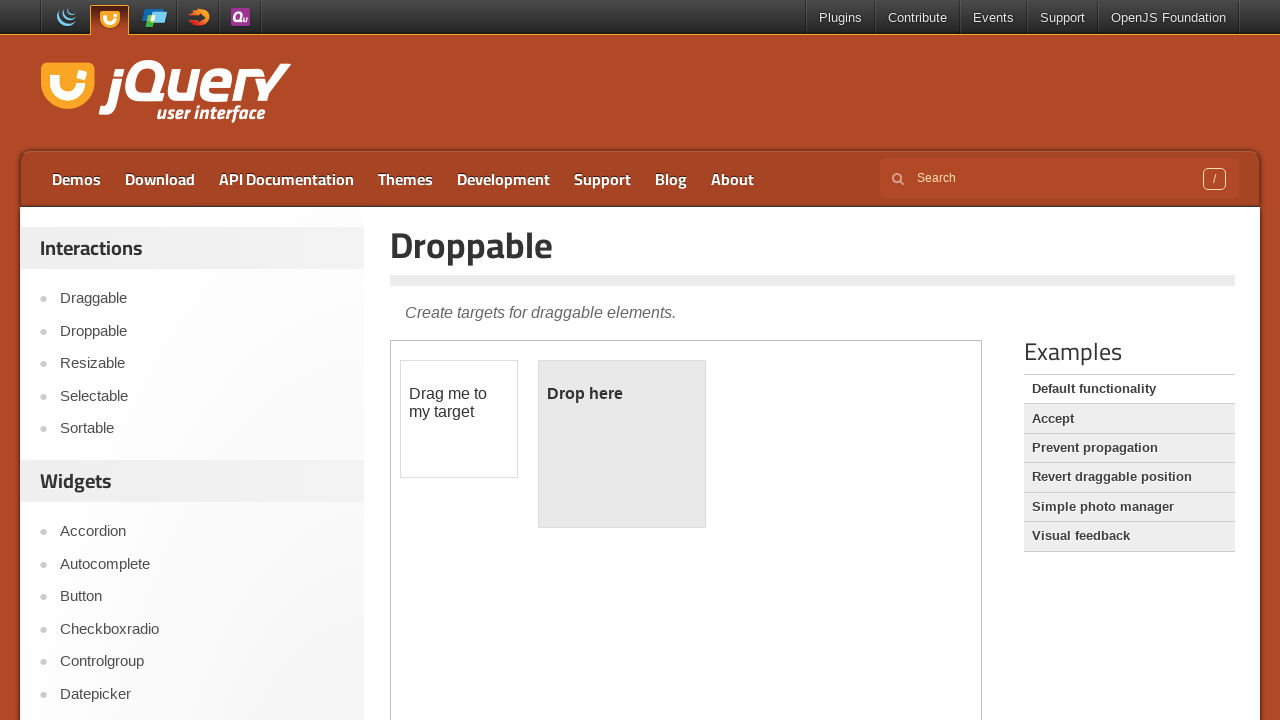

Dragged the draggable element and dropped it onto the droppable target area at (622, 444)
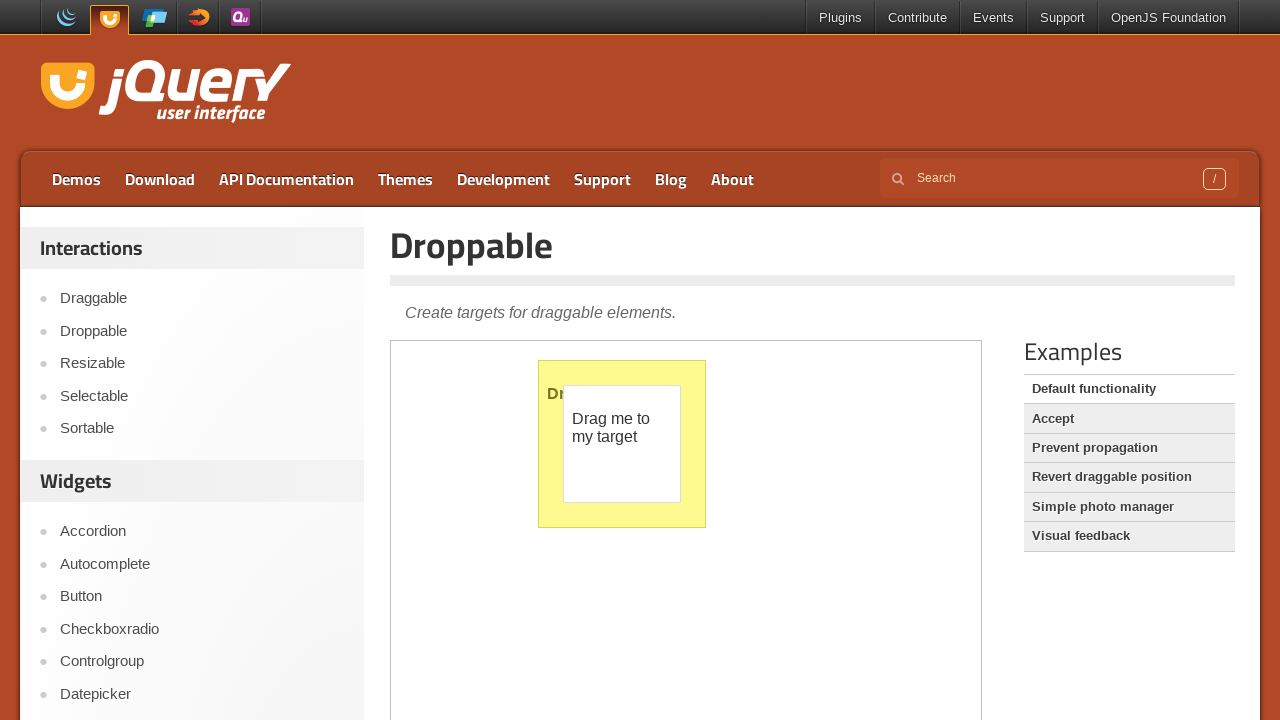

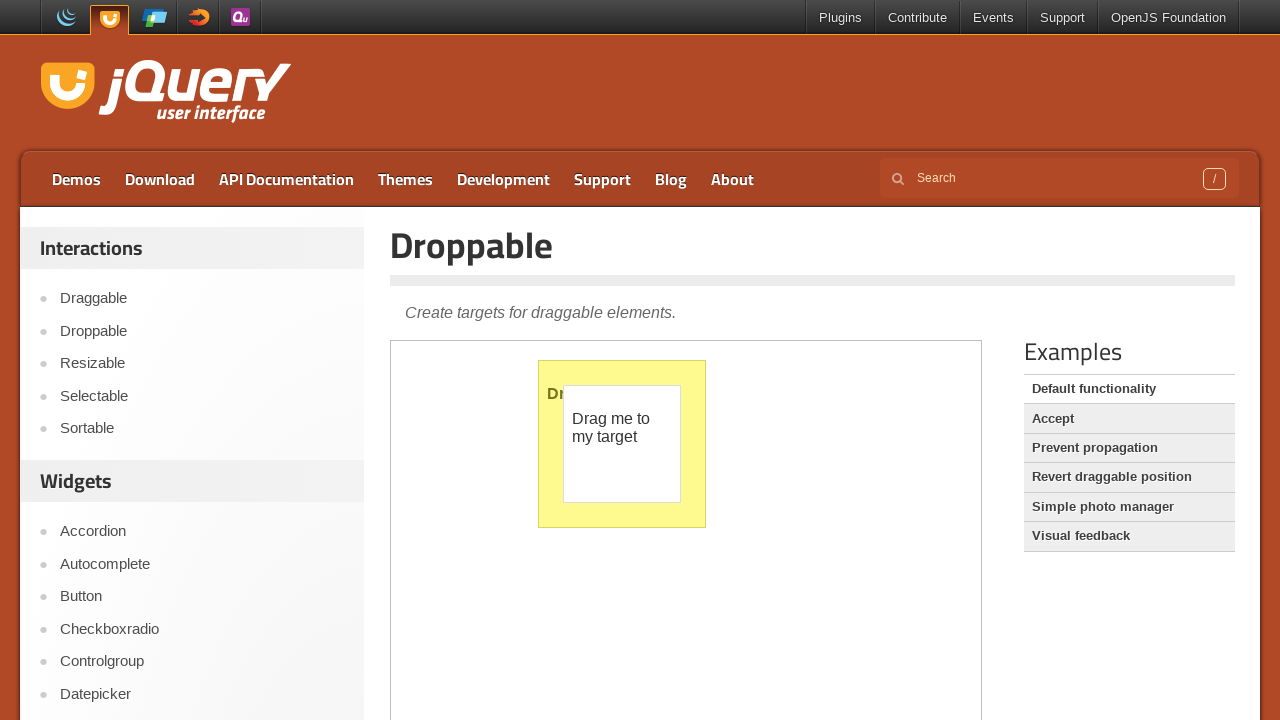